Simple test that navigates to QQ.com homepage and verifies the page loads by checking the title

Starting URL: http://www.qq.com

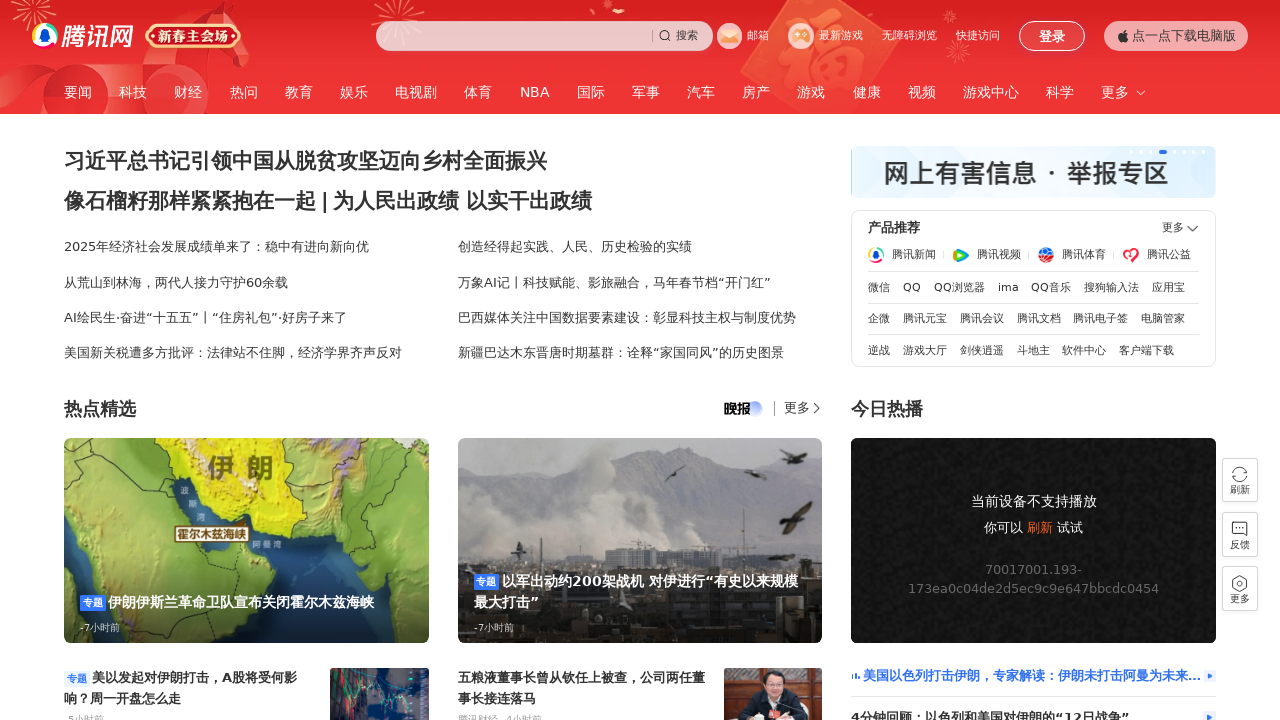

Waited for page to reach domcontentloaded state
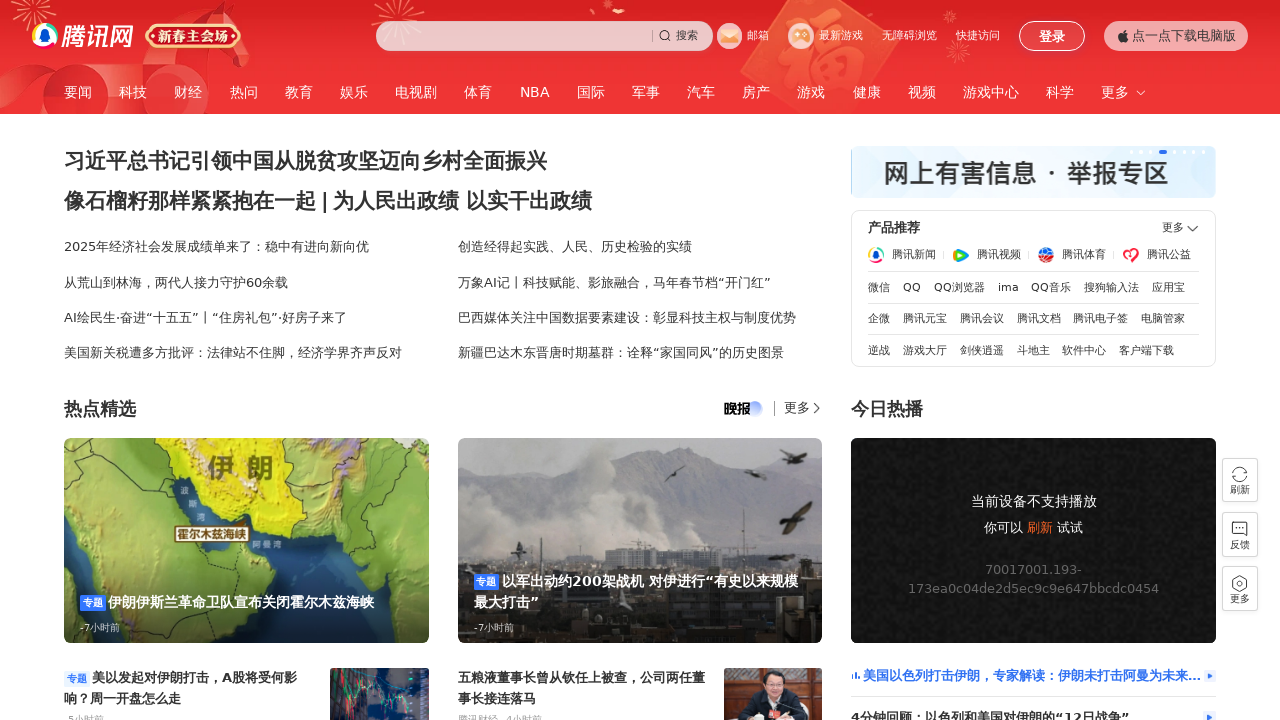

Verified page title is not empty
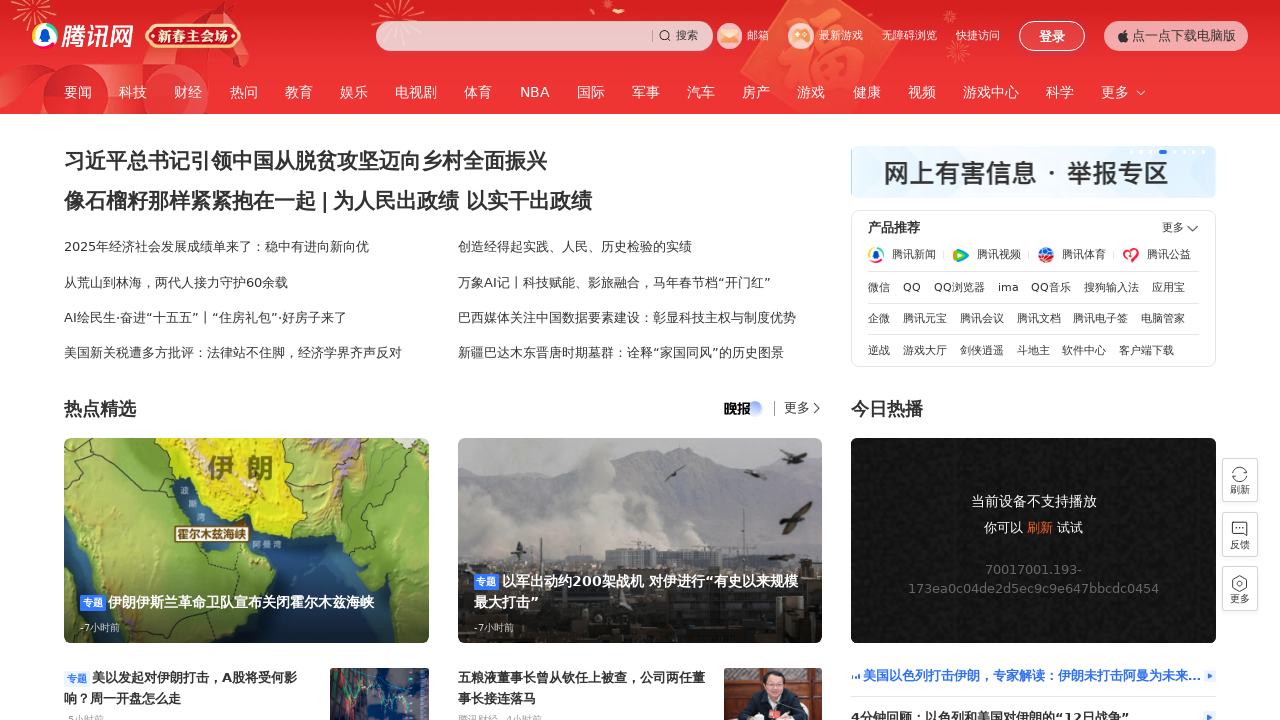

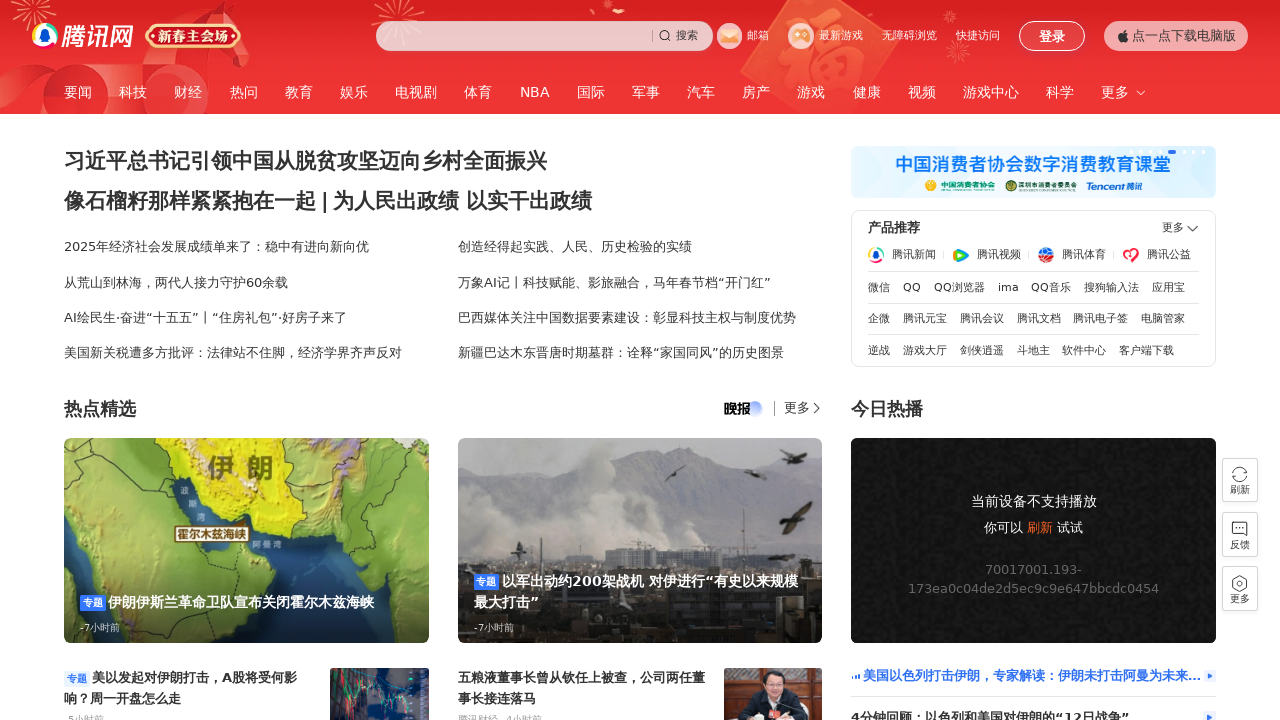